Navigates to GitHub's homepage and verifies the page loads successfully by checking the page title.

Starting URL: https://github.com

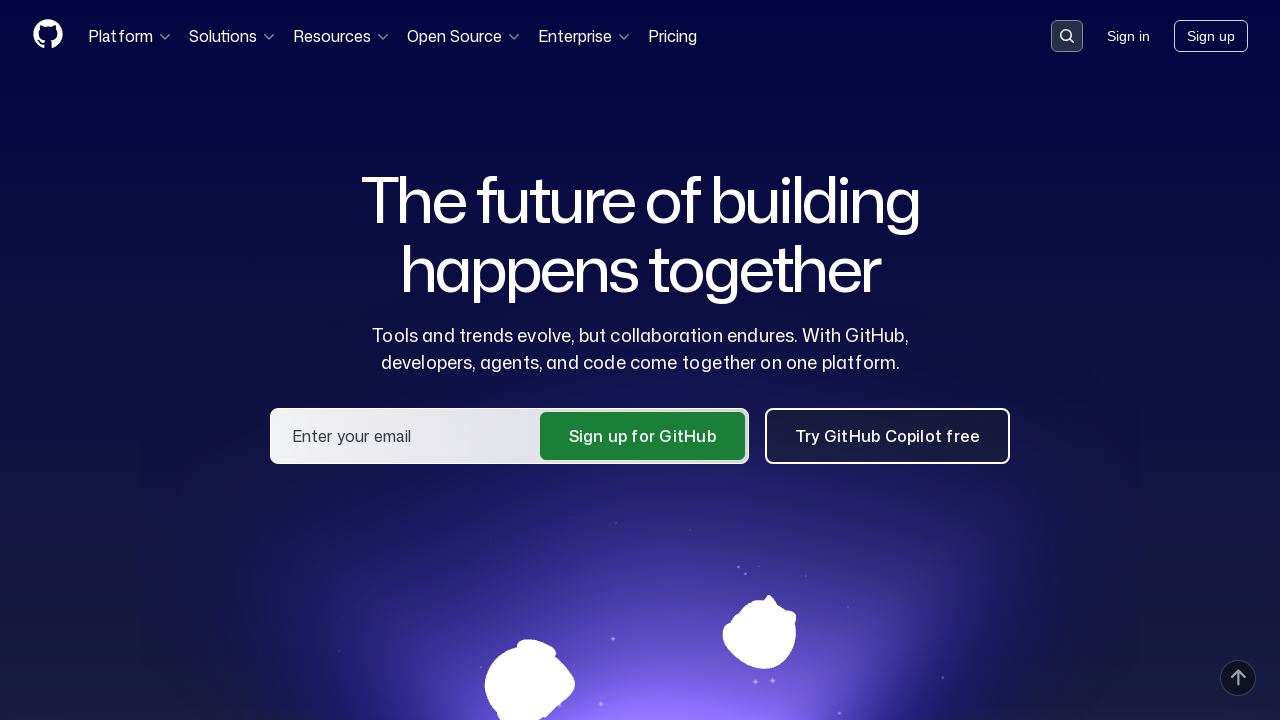

Navigated to GitHub homepage
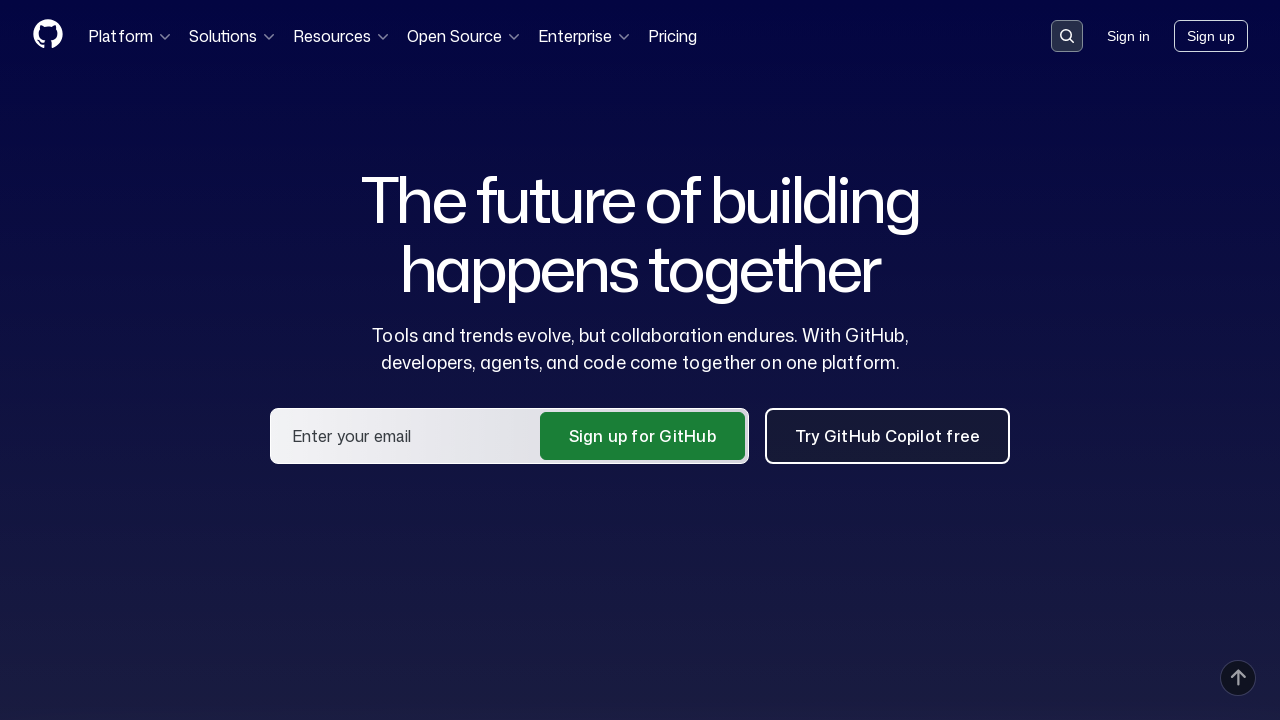

Page DOM content loaded
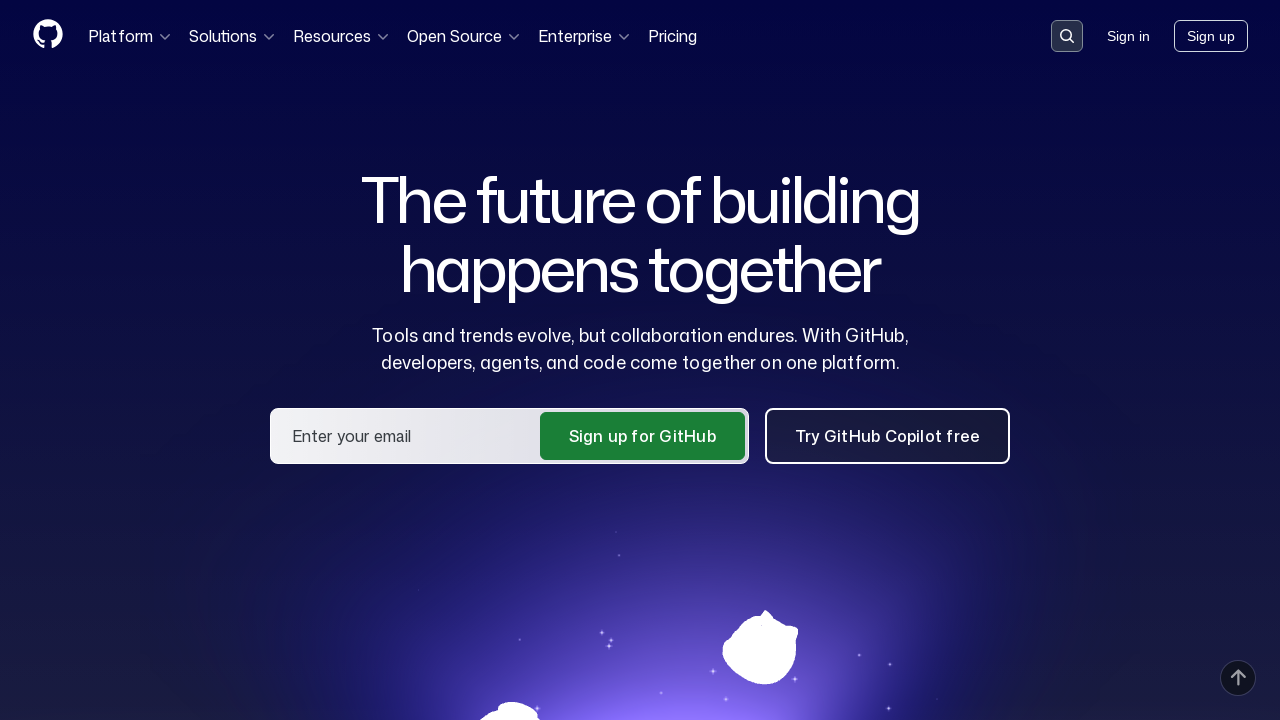

Verified page title contains 'GitHub'
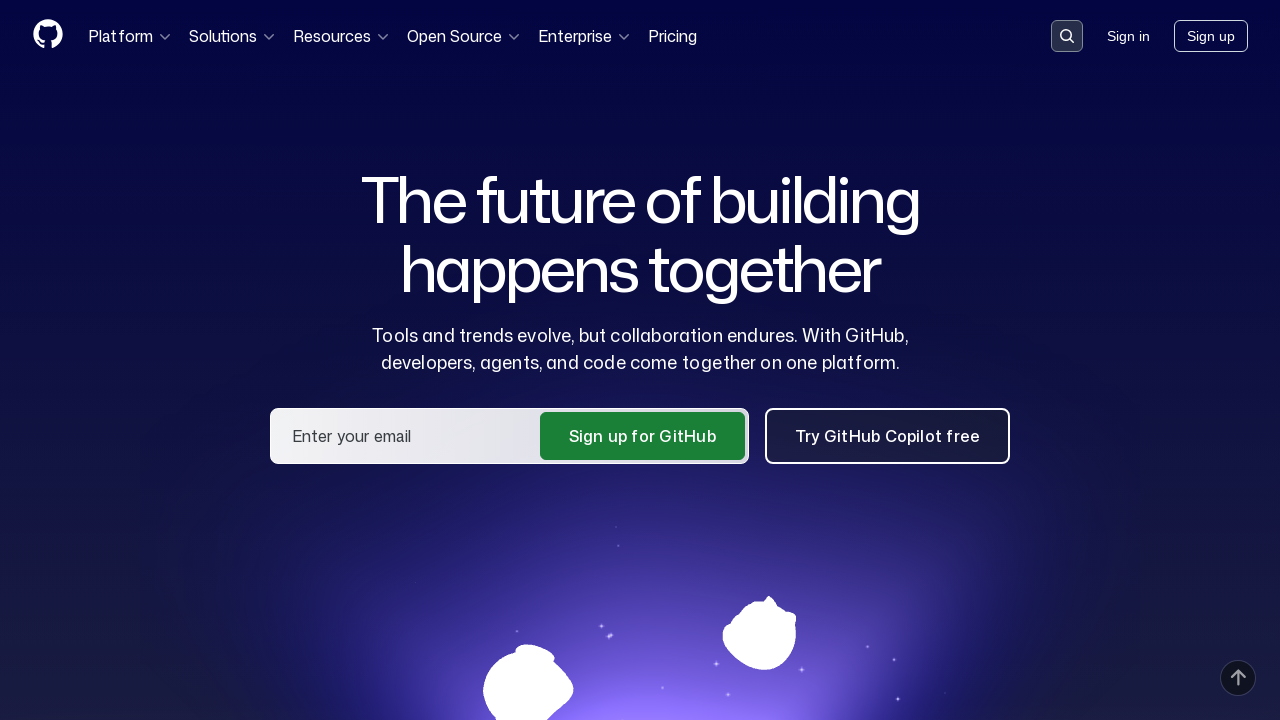

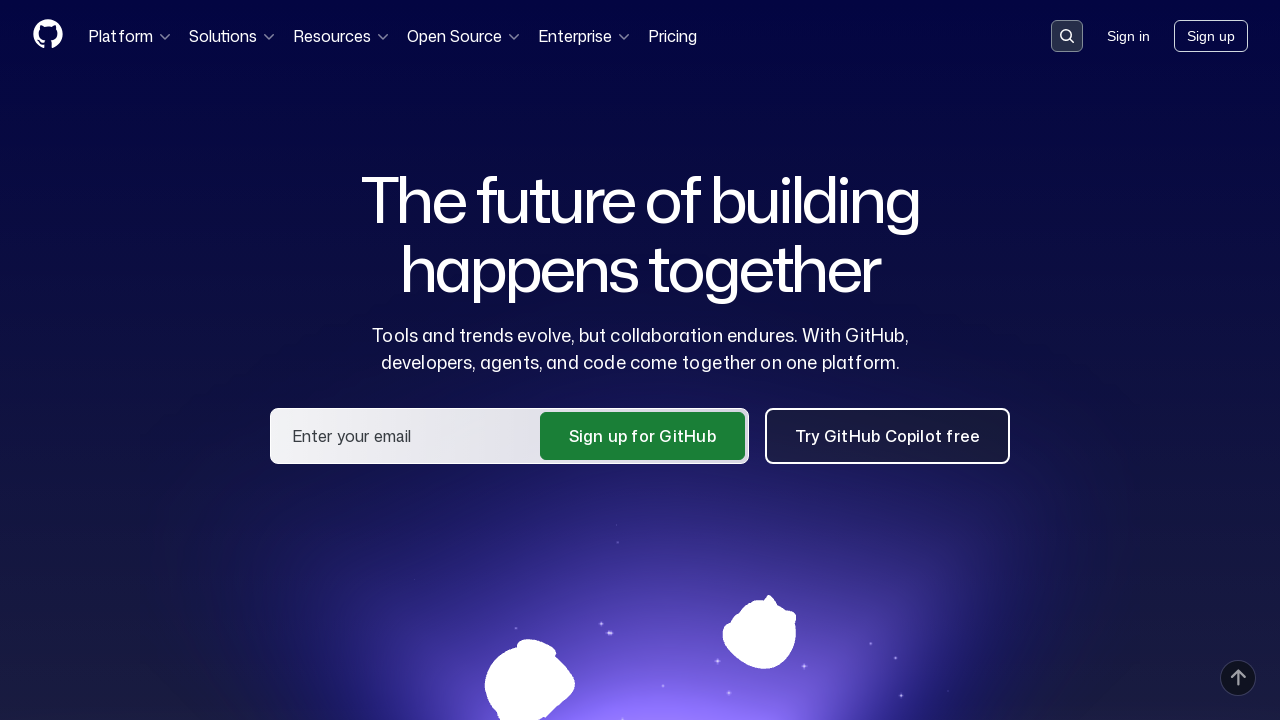